Tests radio button functionality by clicking through all radio buttons, then specifically selects Option 2

Starting URL: https://kristinek.github.io/site/examples/actions

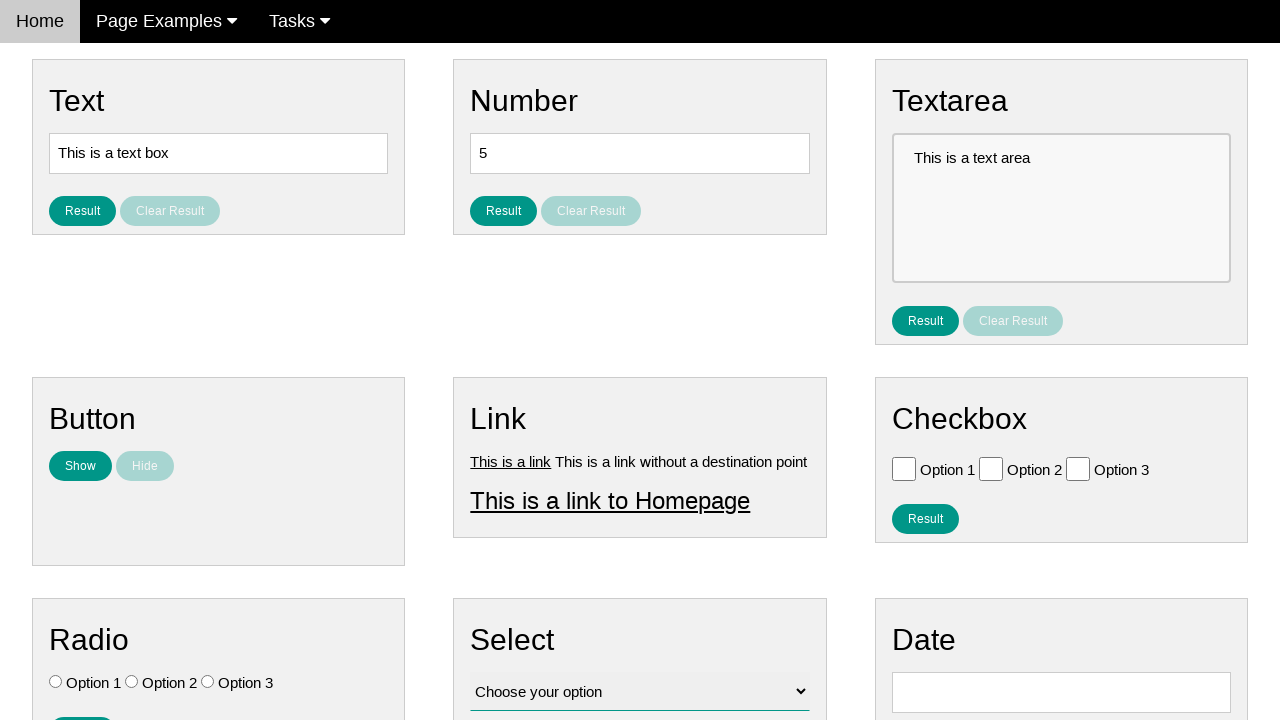

Navigated to radio button examples page
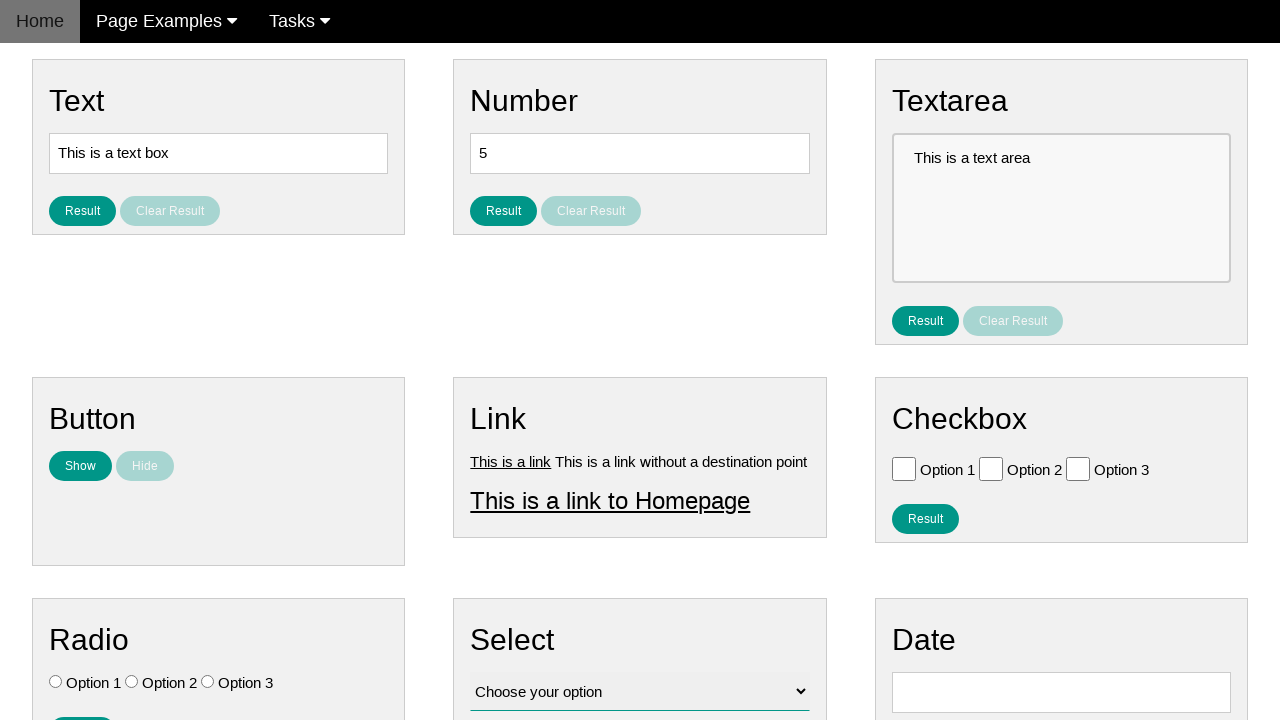

Located all radio buttons on the page
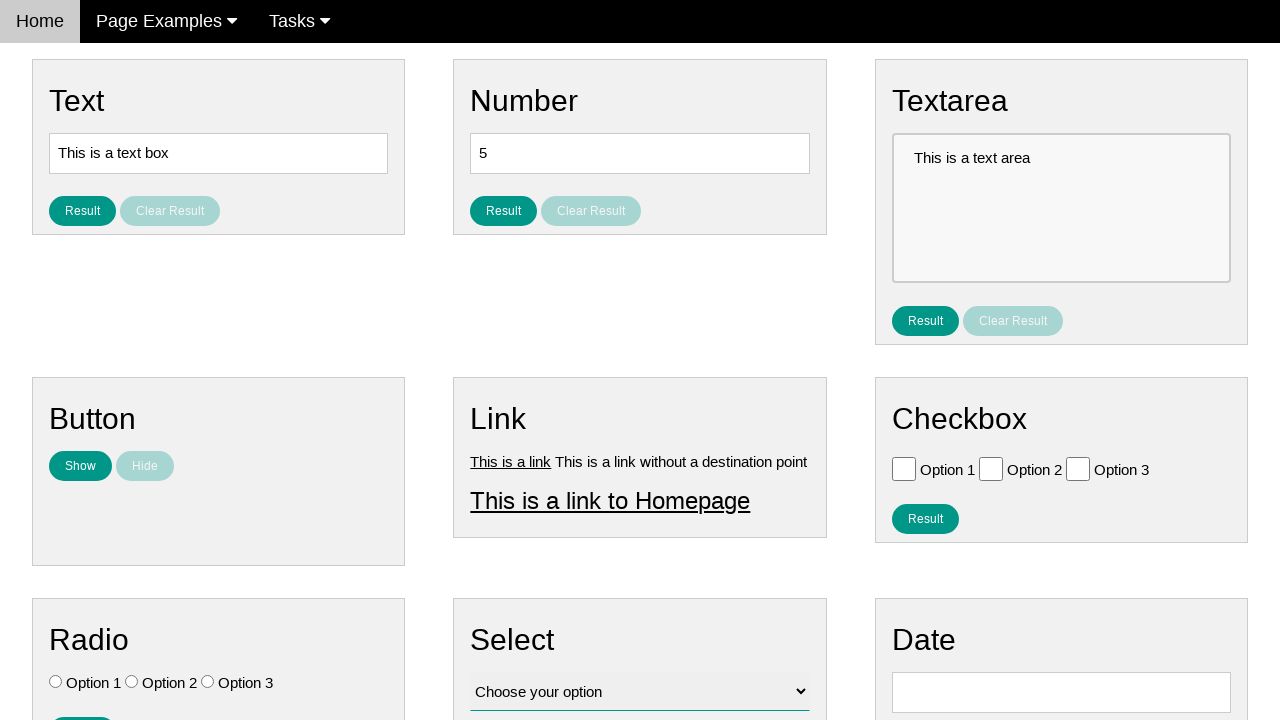

Clicked a radio button at (56, 682) on .w3-check[type='radio'] >> nth=0
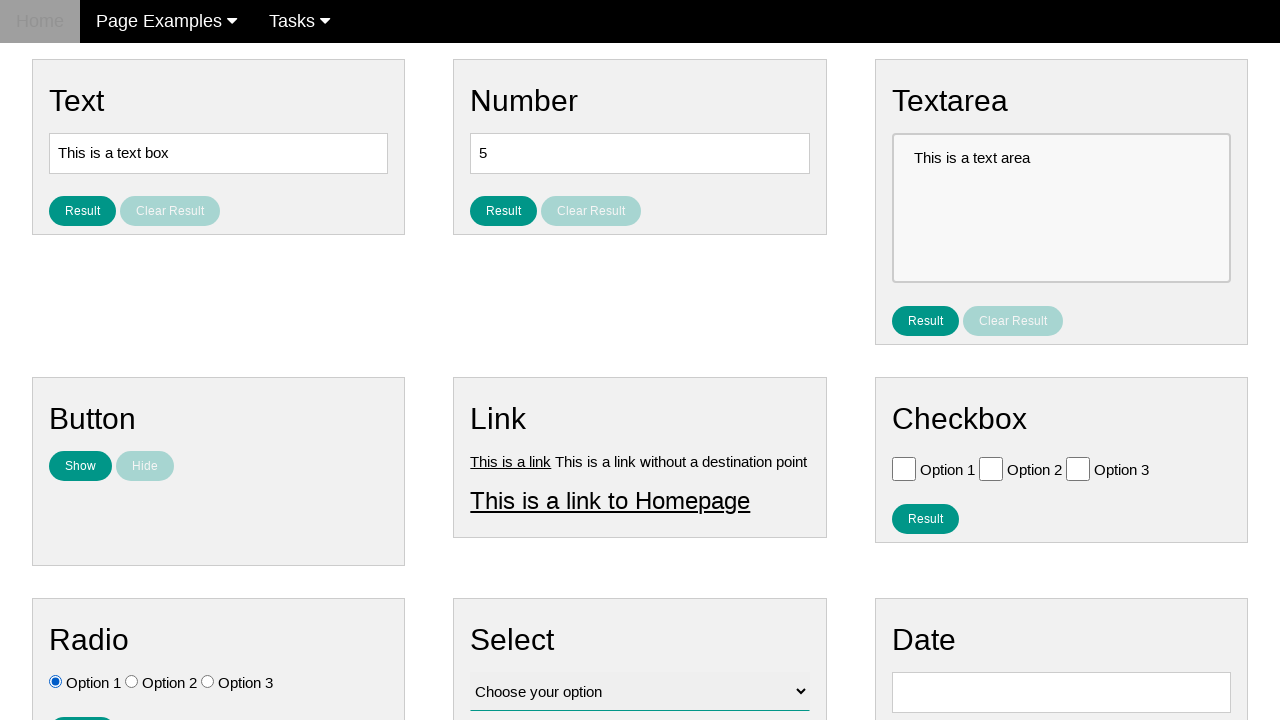

Clicked a radio button at (132, 682) on .w3-check[type='radio'] >> nth=1
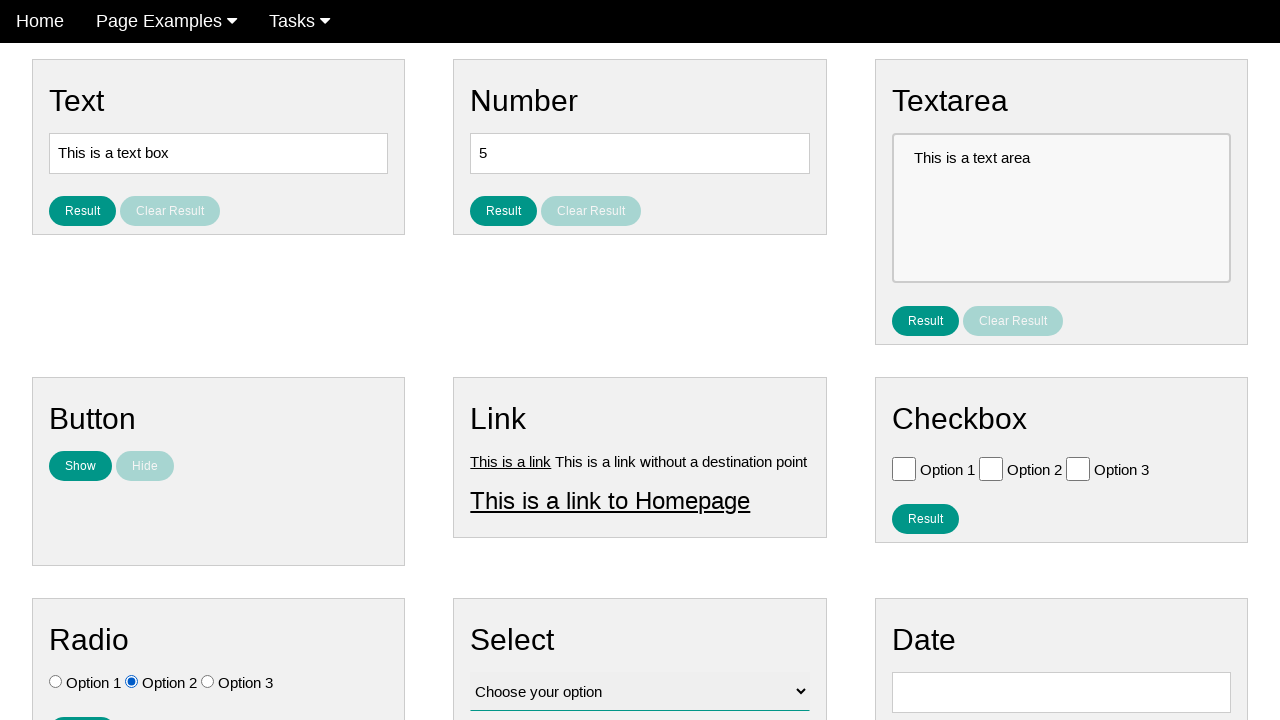

Clicked a radio button at (208, 682) on .w3-check[type='radio'] >> nth=2
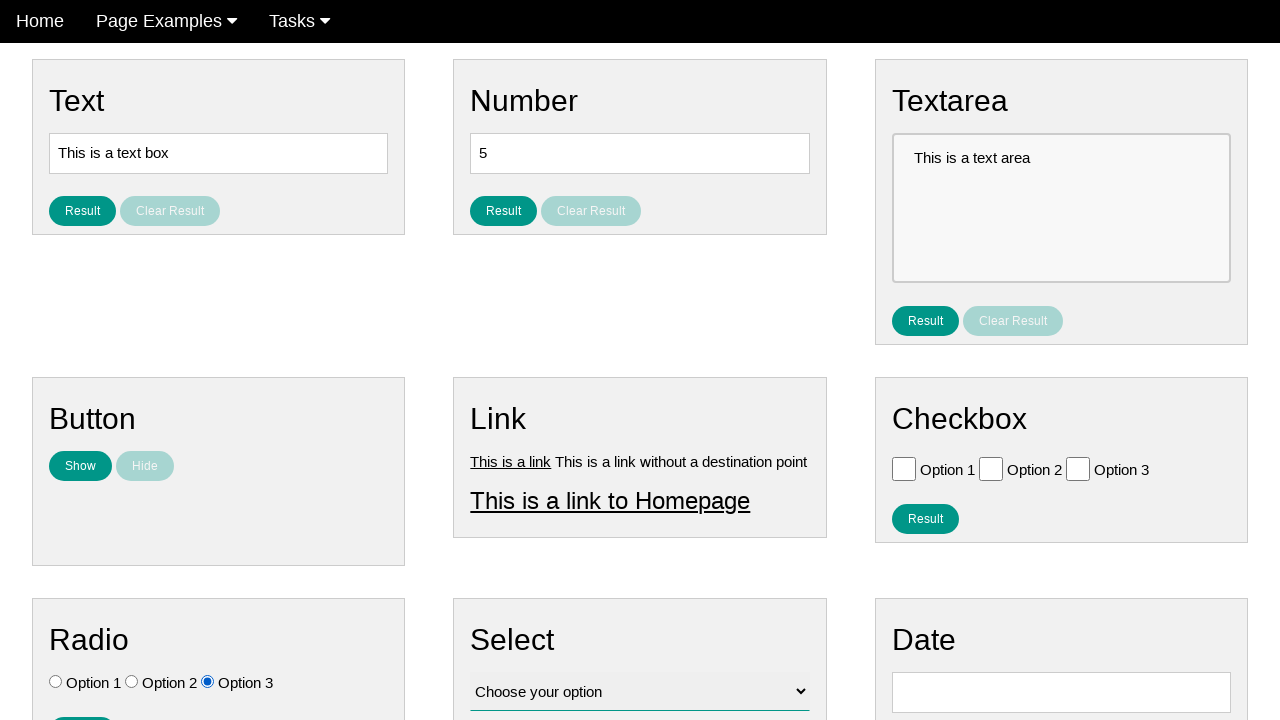

Located Option 2 radio button
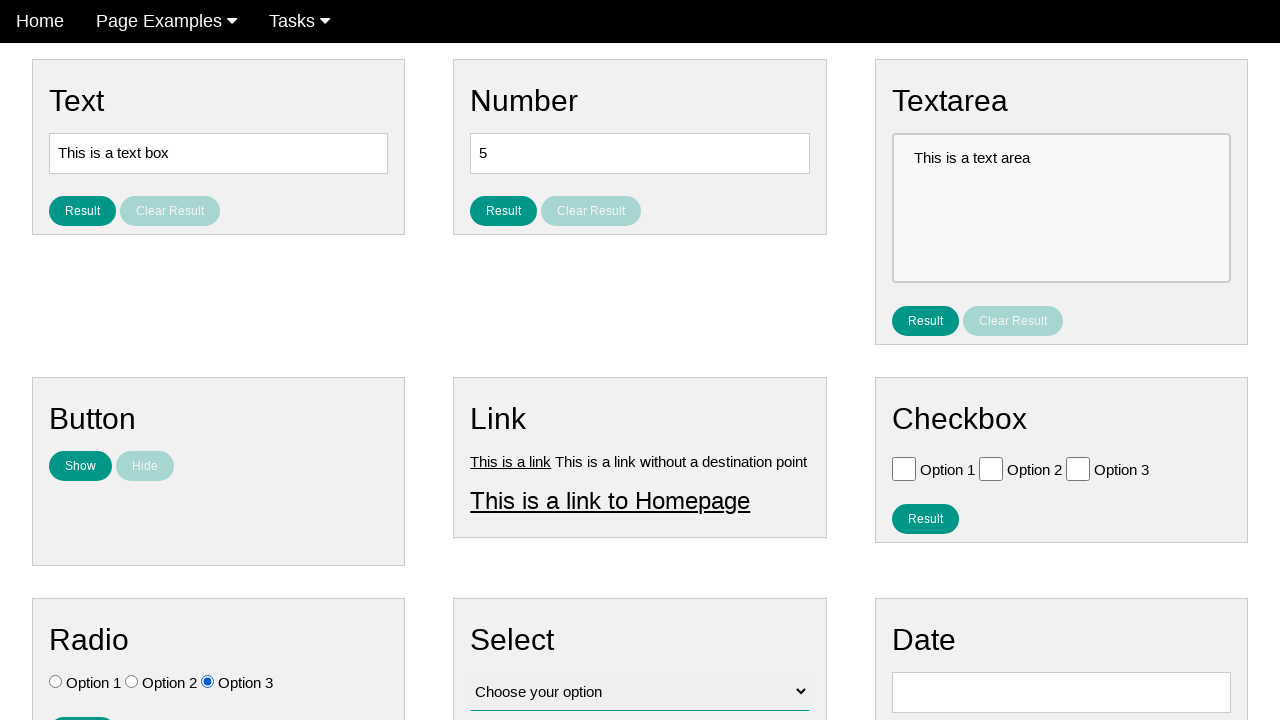

Clicked Option 2 radio button to select it at (132, 682) on .w3-check[value='Option 2'][type='radio']
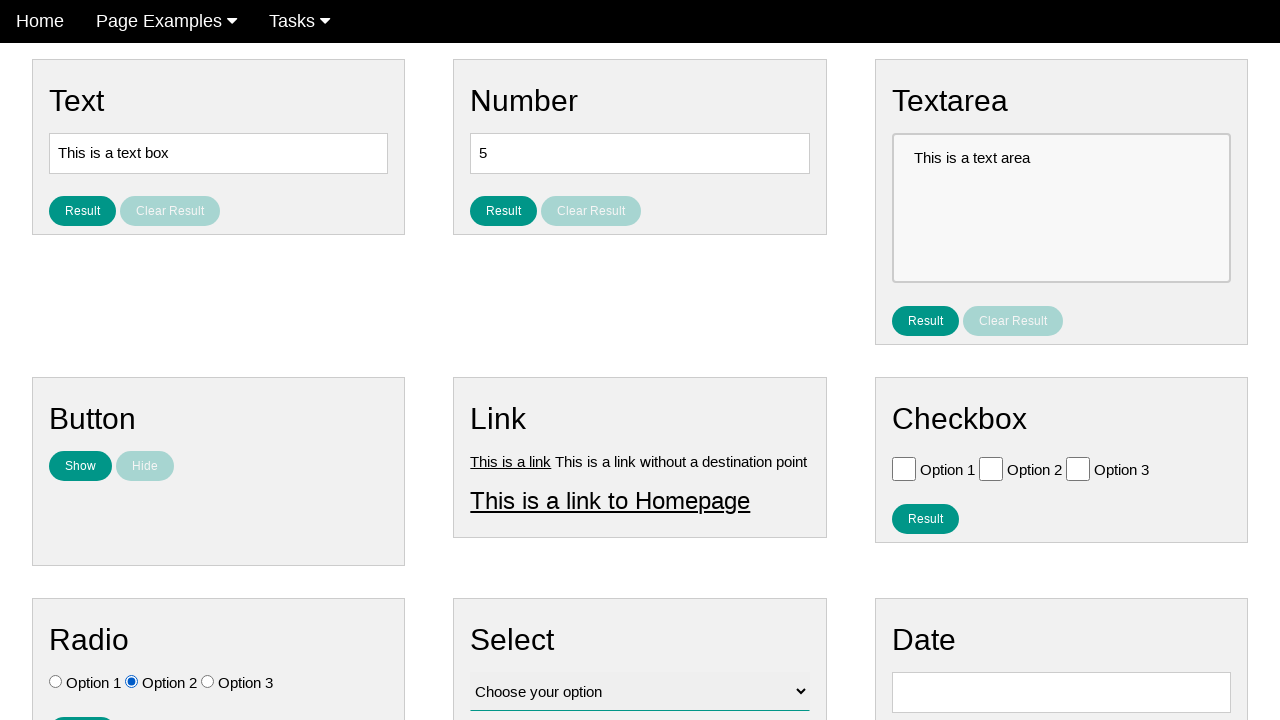

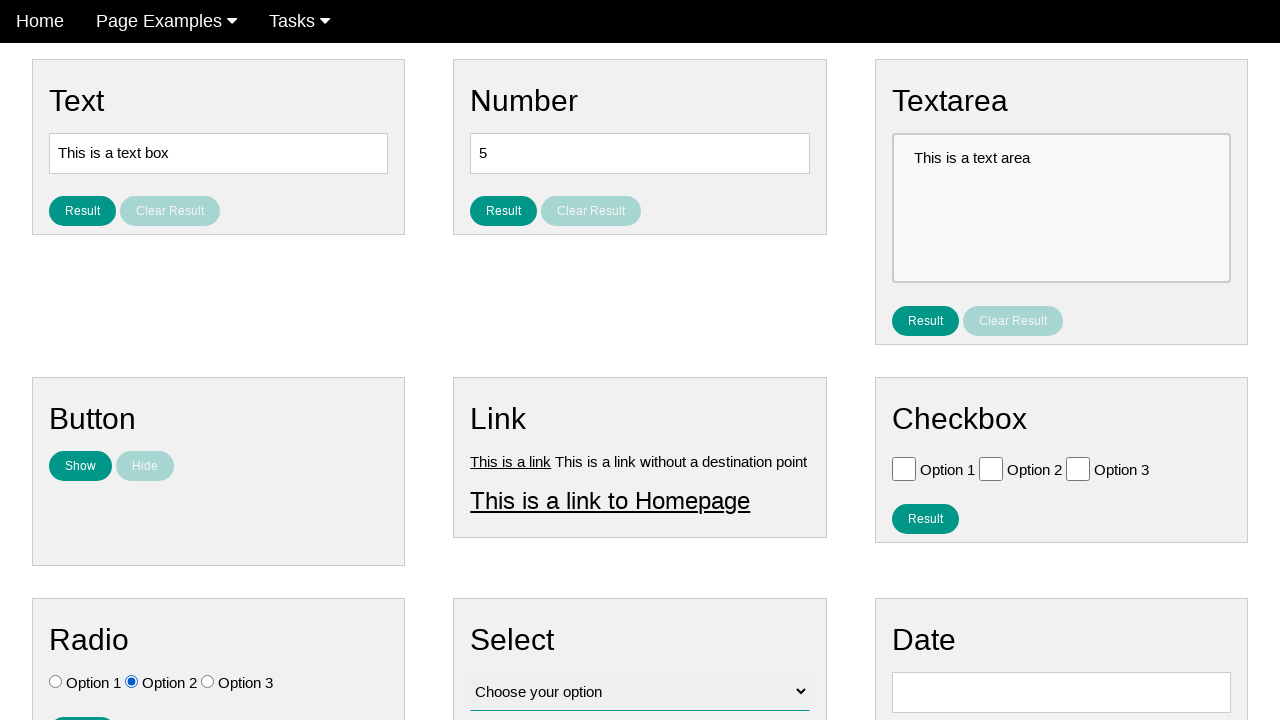